Tests opting out of A/B tests by adding the opt-out cookie on the main page before navigating to the A/B test page

Starting URL: http://the-internet.herokuapp.com

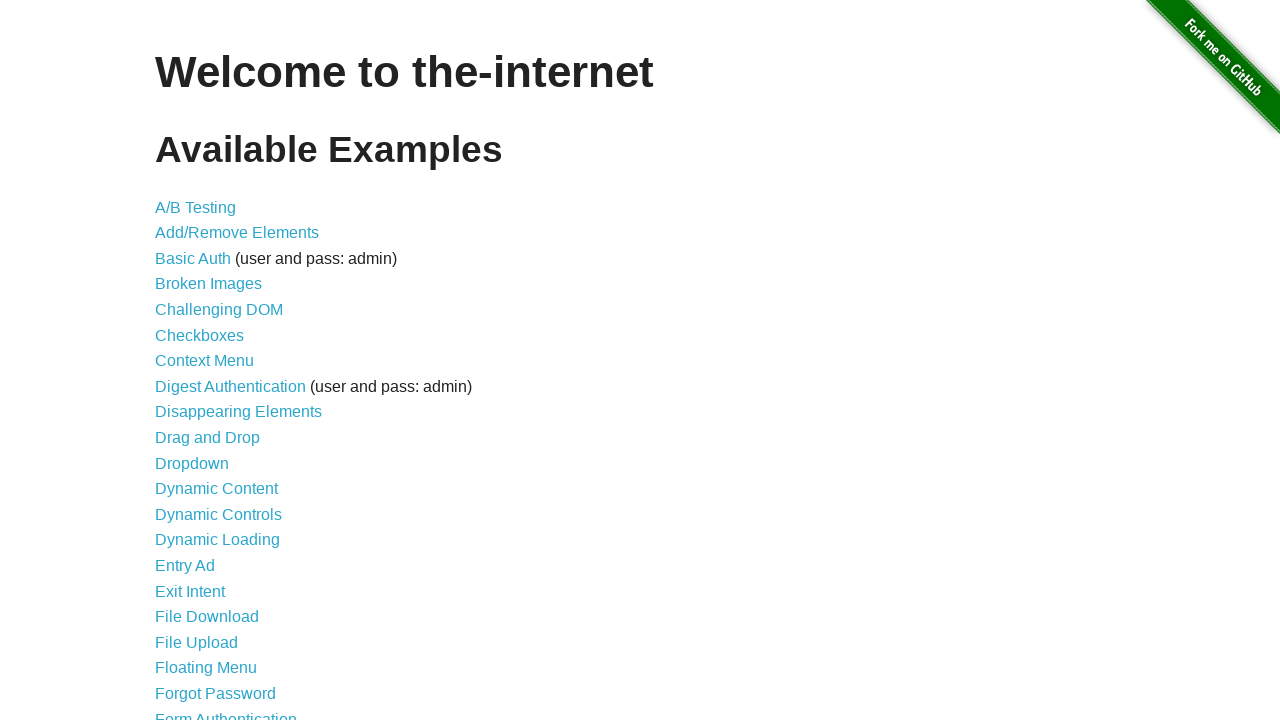

Added optimizelyOptOut cookie to opt out of A/B testing
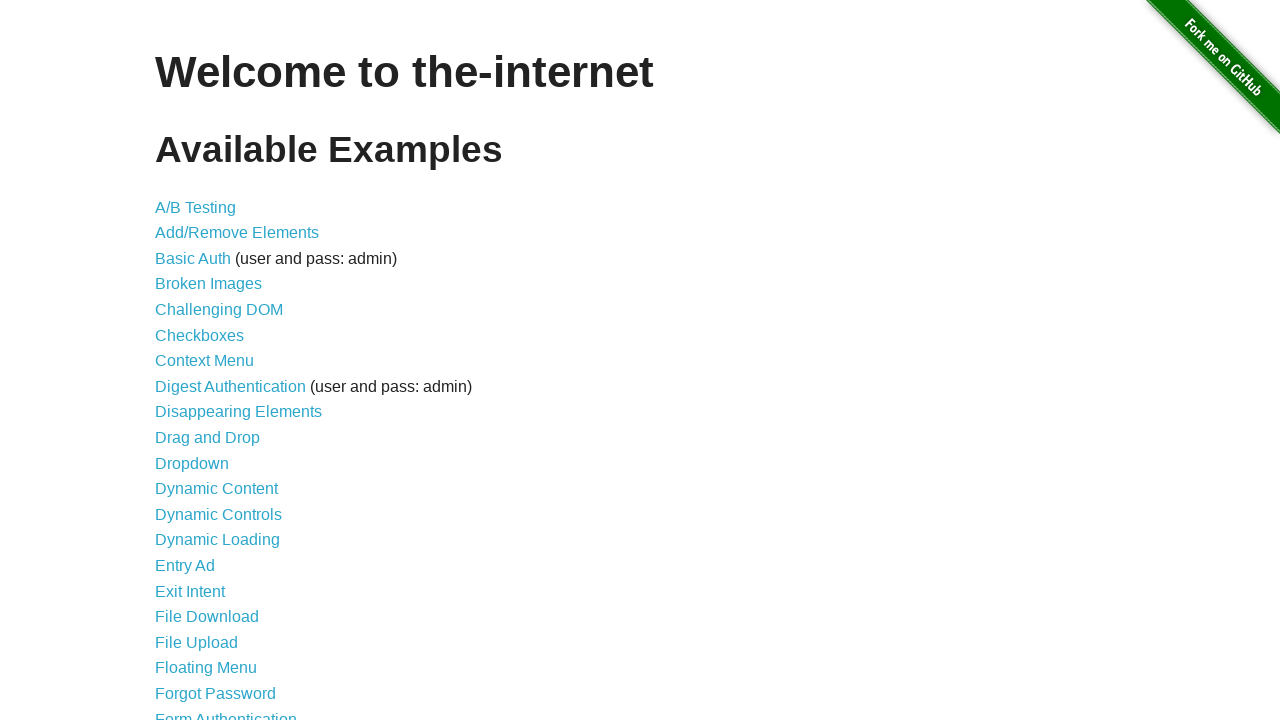

Navigated to A/B test page
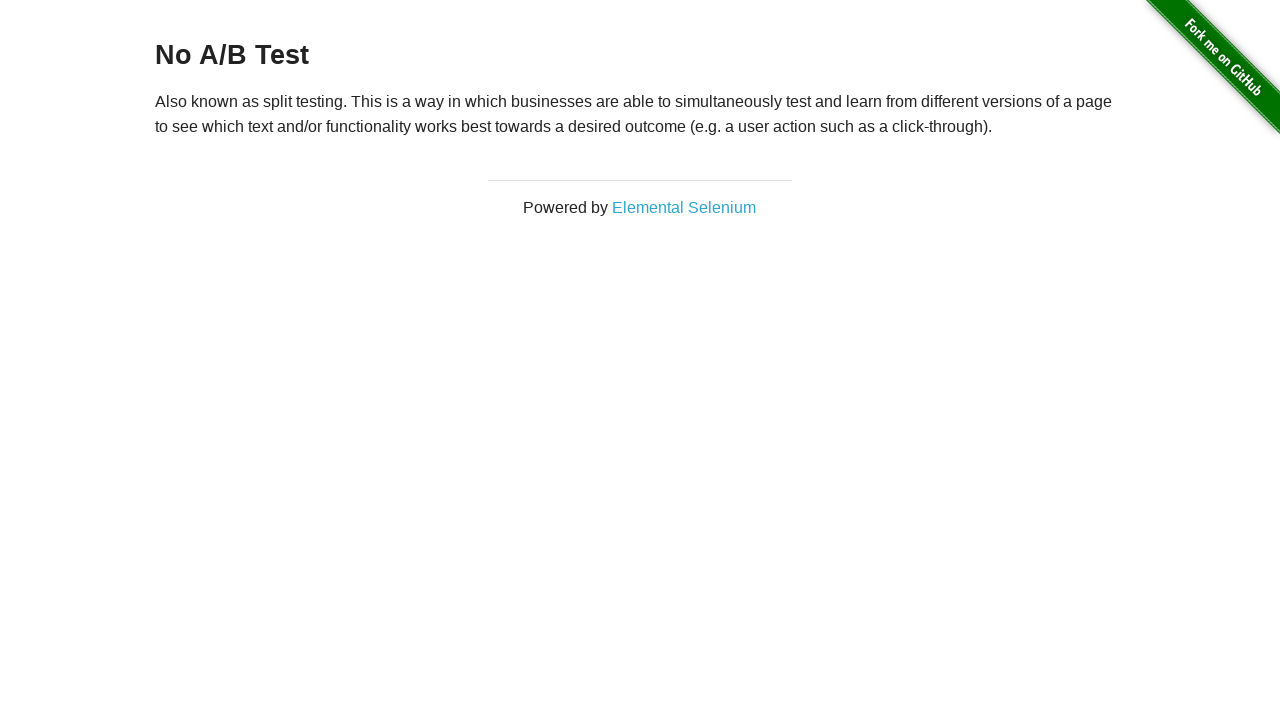

Retrieved heading text from page
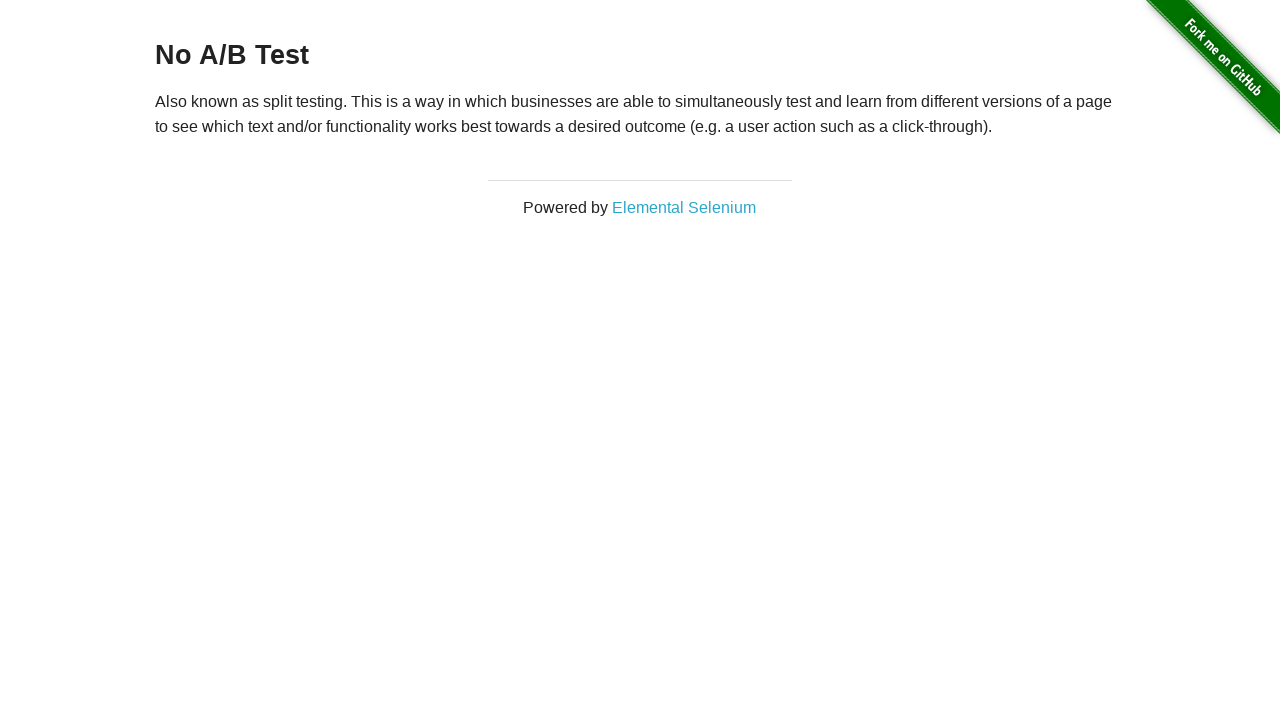

Verified heading text is 'No A/B Test' - opted out successfully
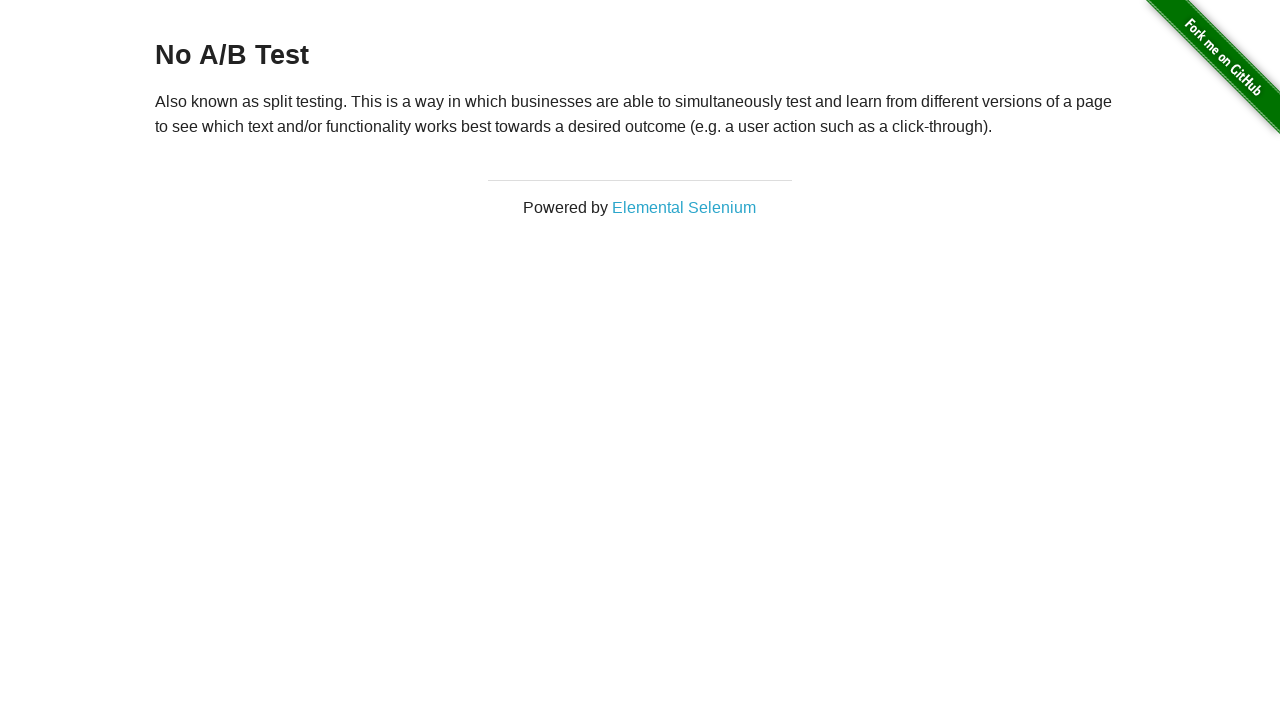

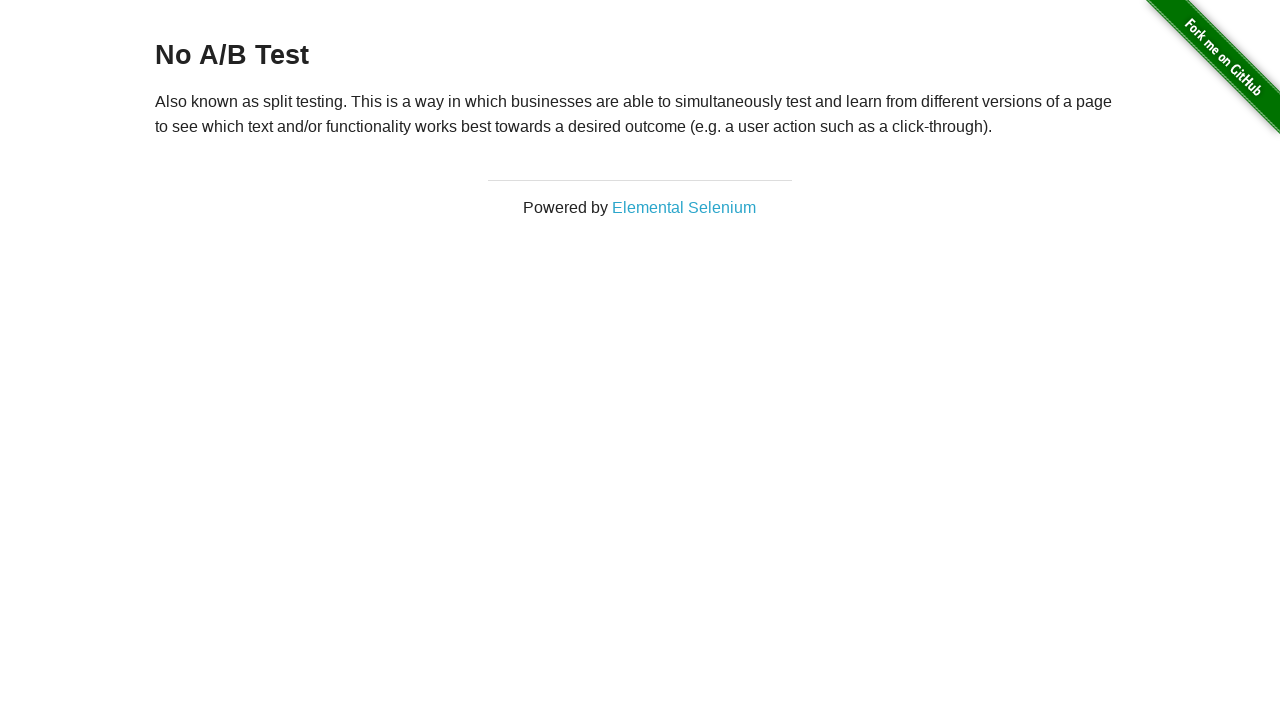